Navigates to Pantip forum's Lumpini section, finds trending topic links, visits the first topic and verifies that the post title and owner username are displayed.

Starting URL: https://pantip.com/forum/lumpini

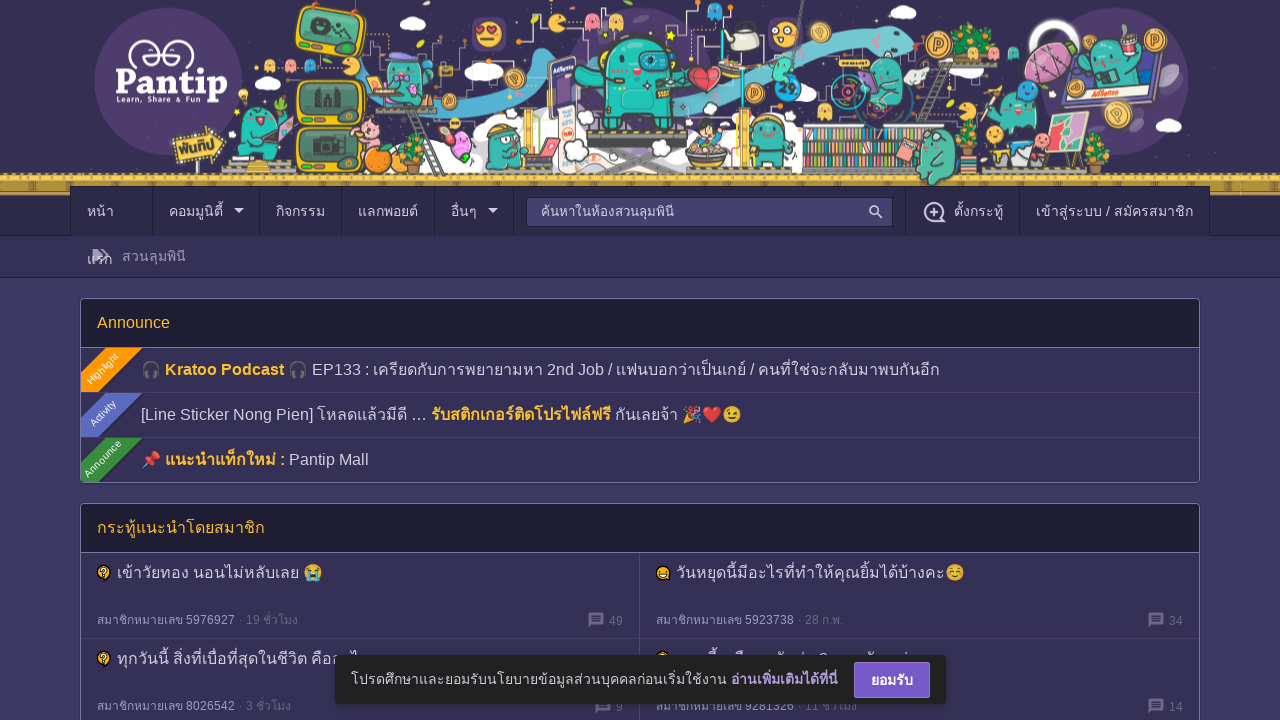

Waited for trending topic links to load in Lumpini section
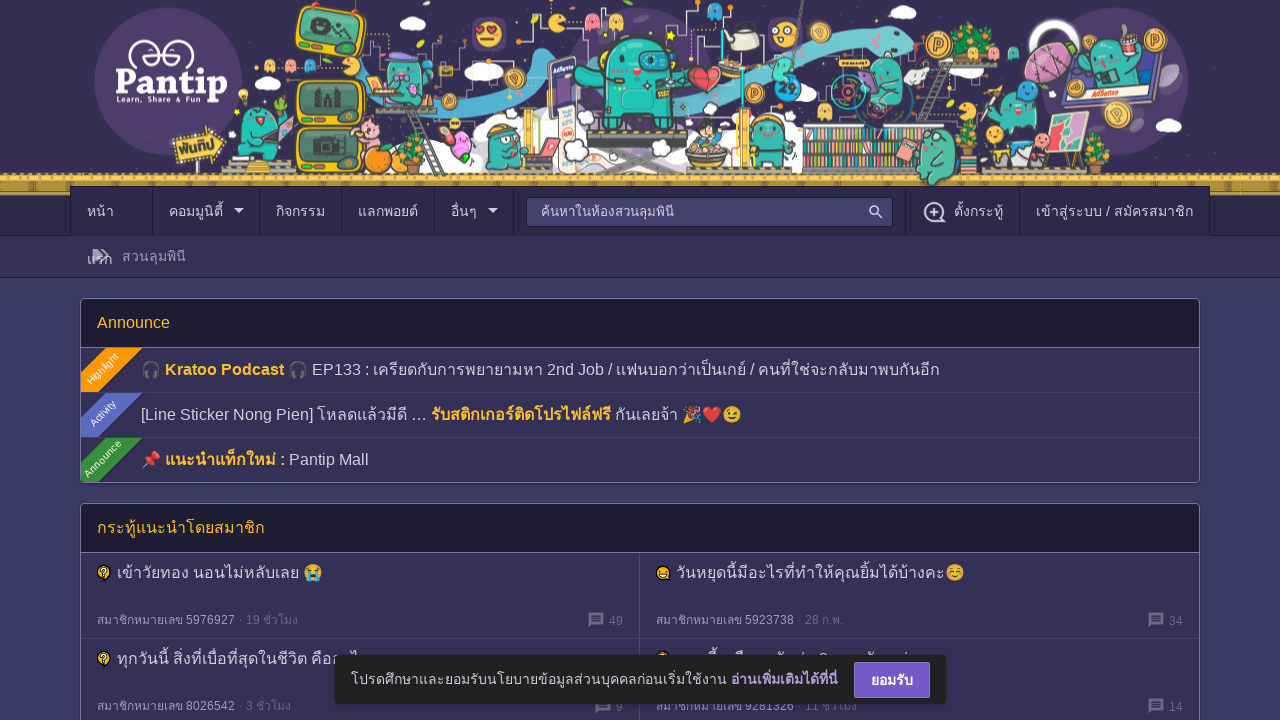

Located the first trending topic link
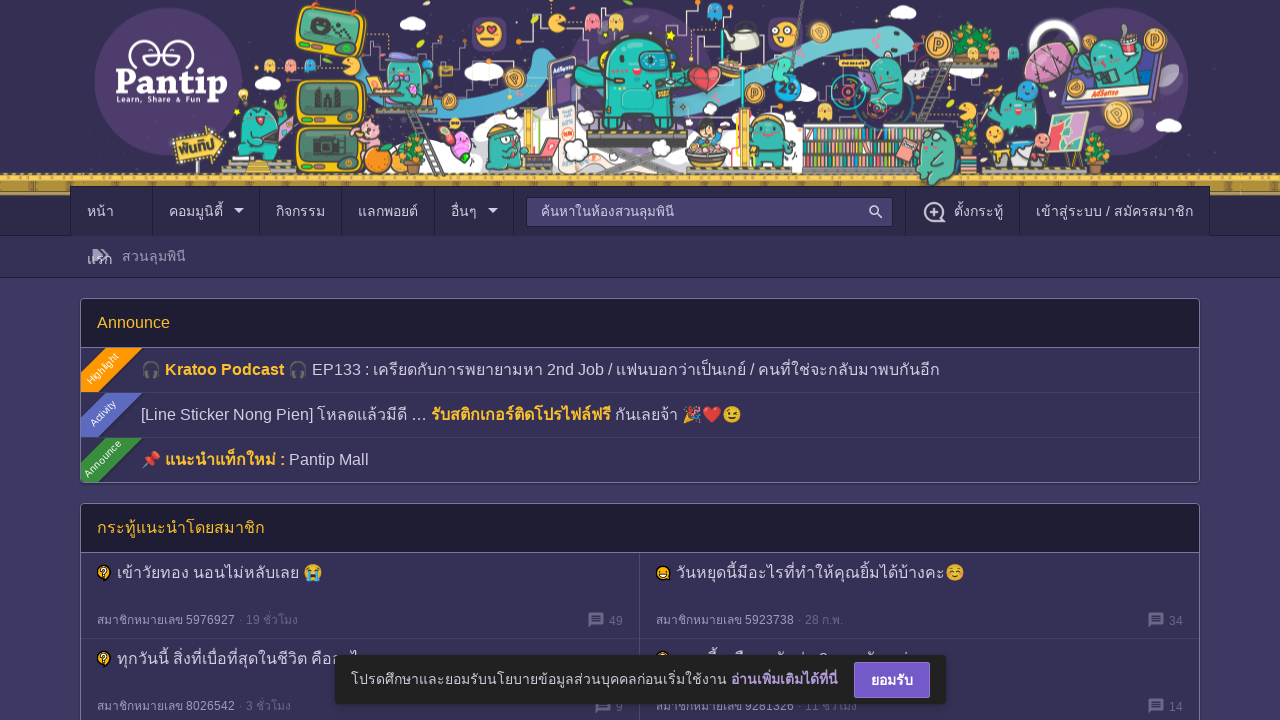

Retrieved the URL of the first trending topic
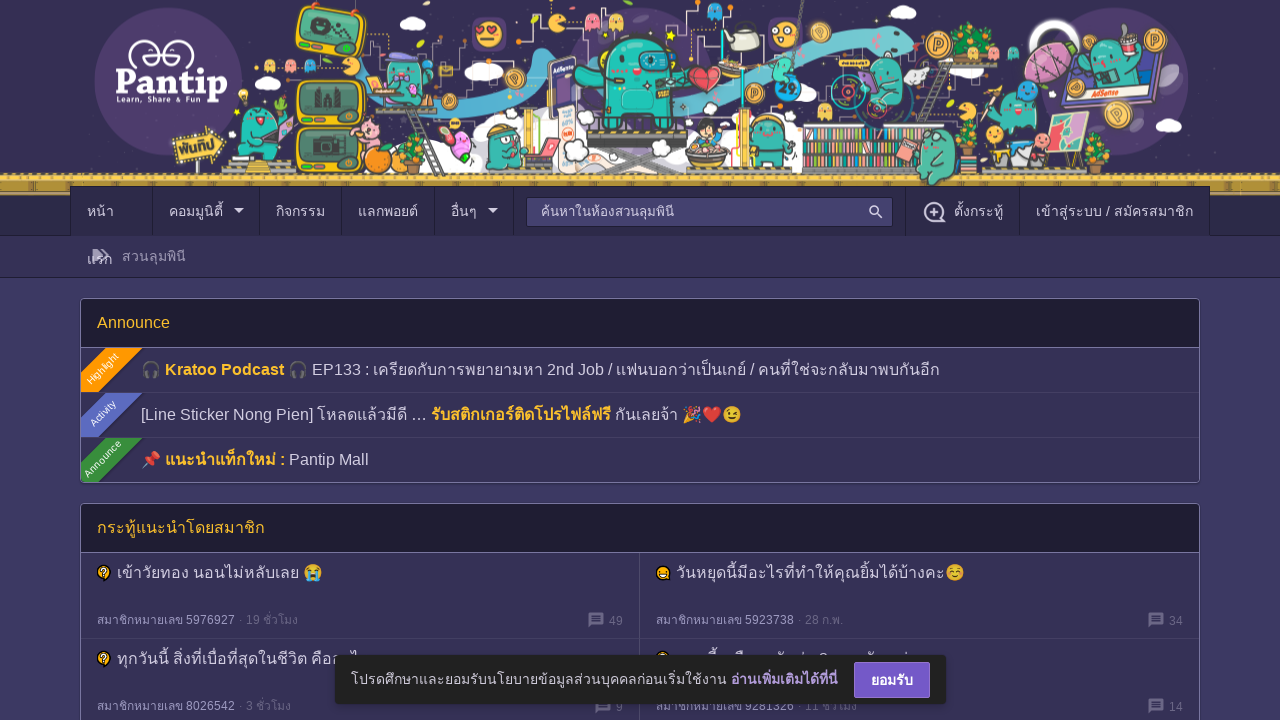

Navigated to the first trending topic
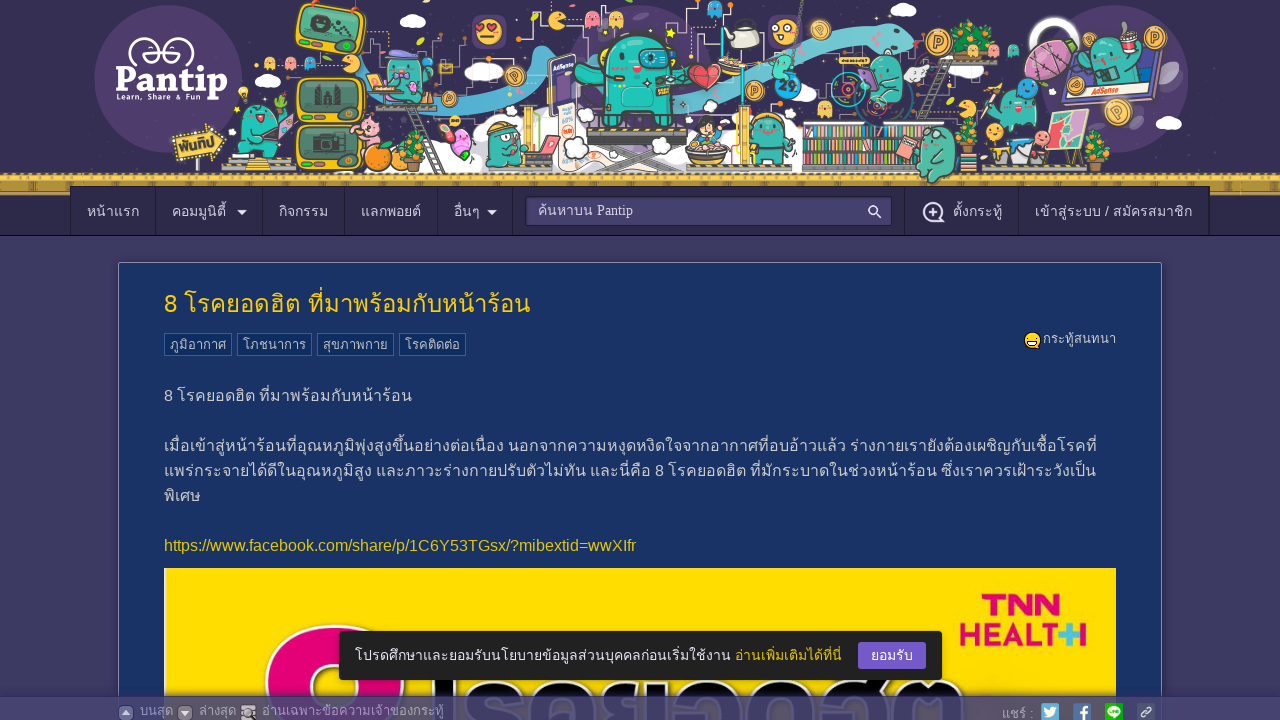

Verified that the post title is displayed
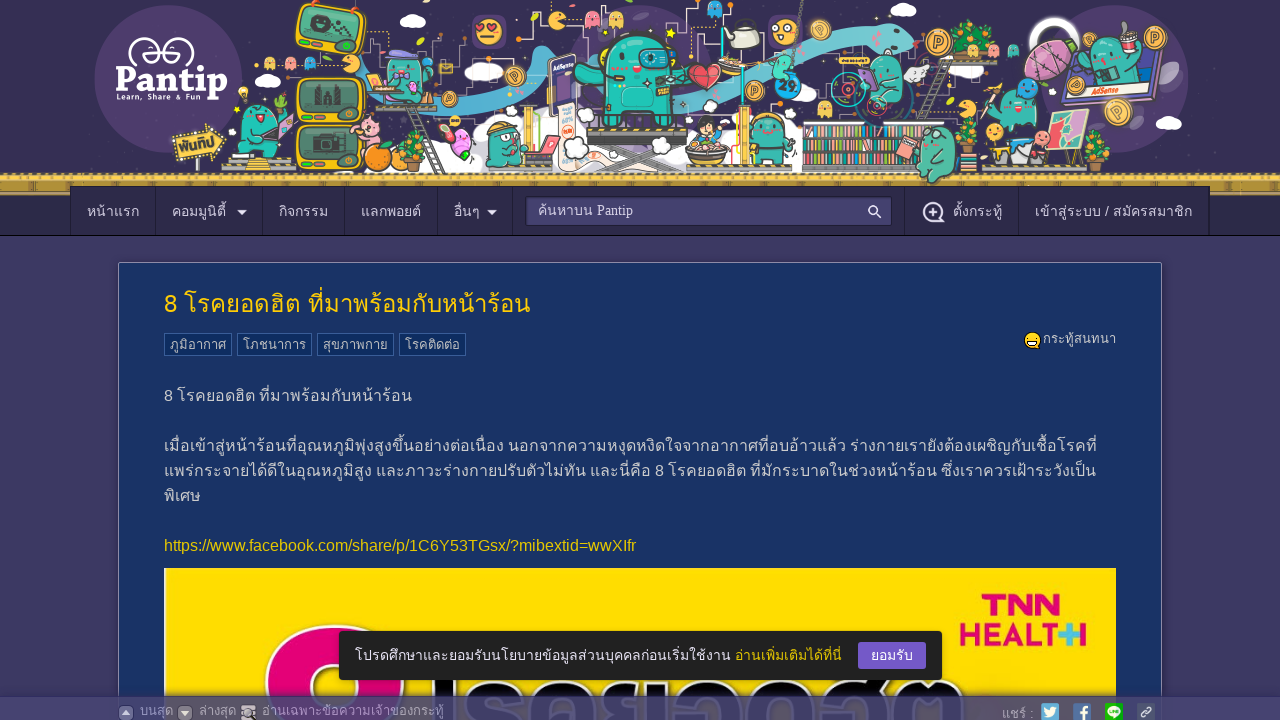

Verified that the owner username is displayed
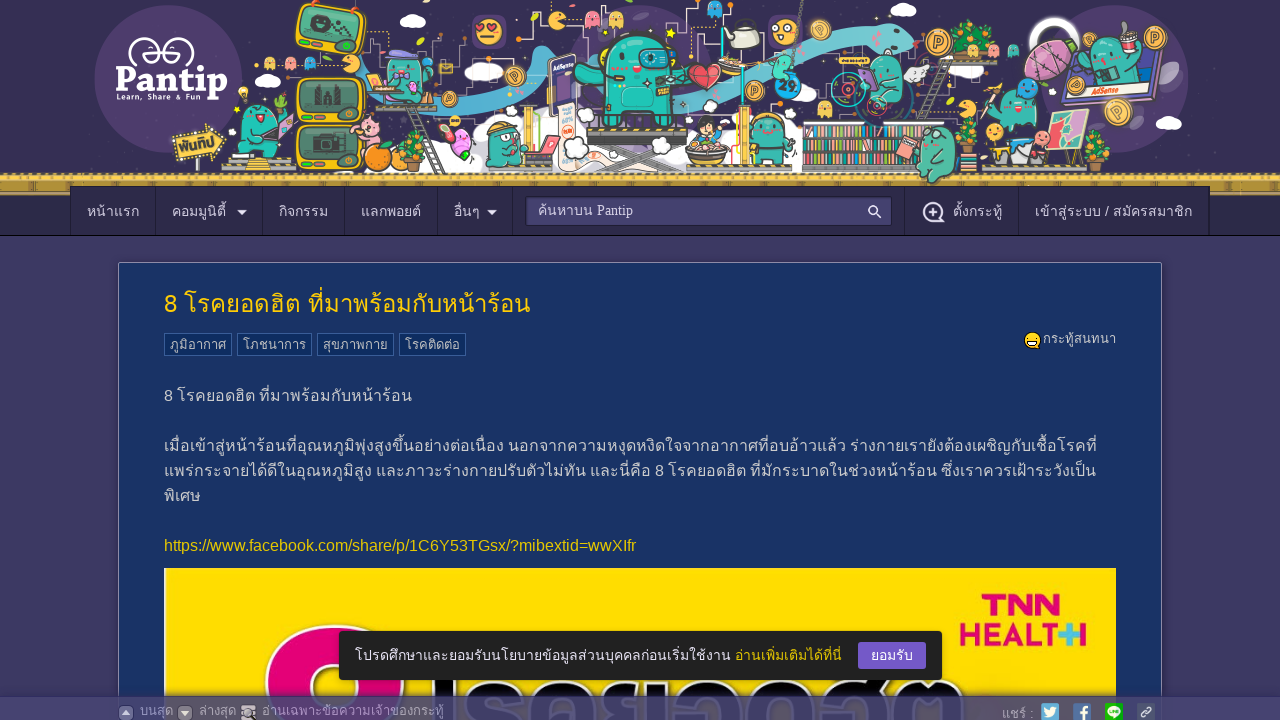

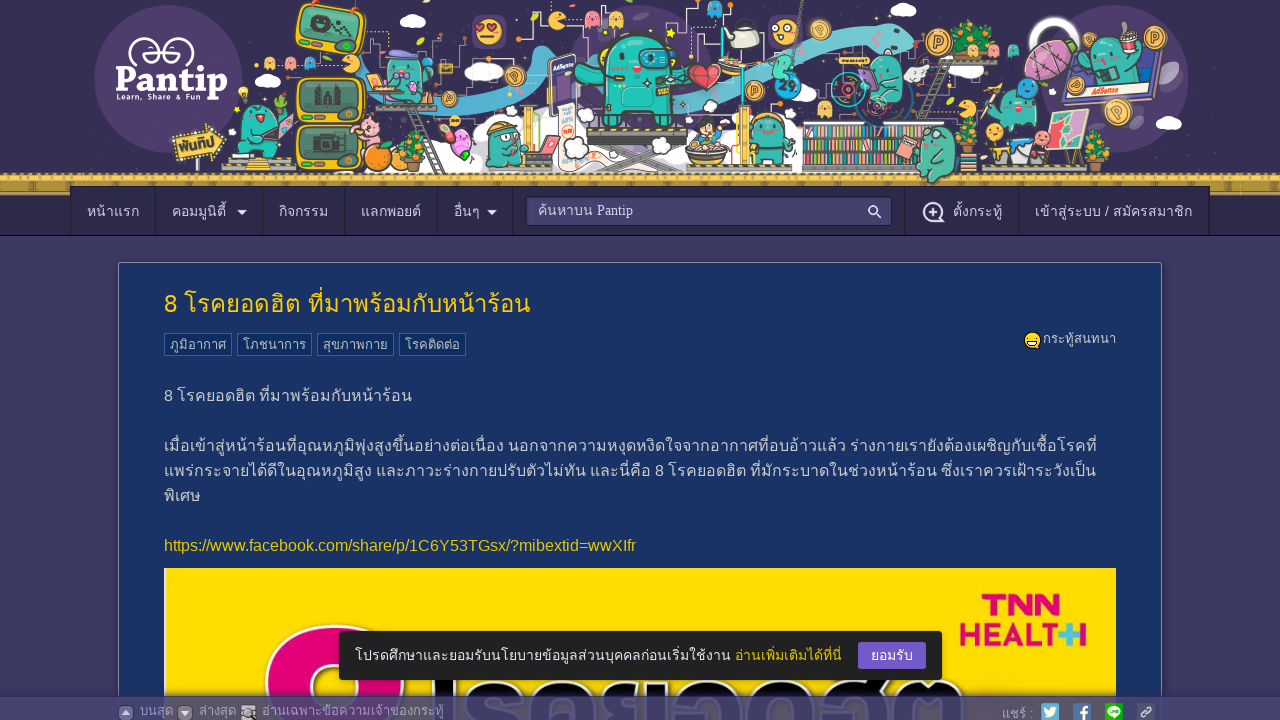